Navigates to an Angular demo application and clicks the Browse link, with network blocking for JPEG images

Starting URL: https://rahulshettyacademy.com/angularAppdemo/

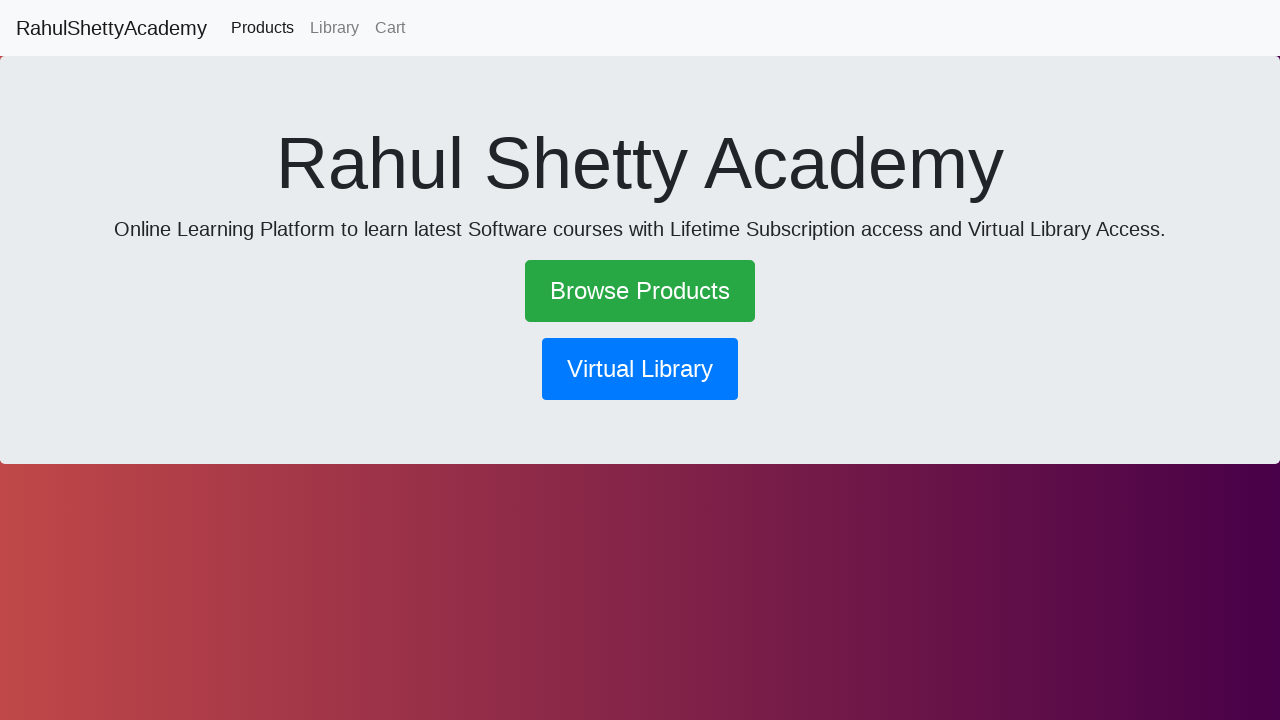

Clicked the Browse link on Angular demo application at (640, 291) on xpath=//a[contains(text(),'Browse')]
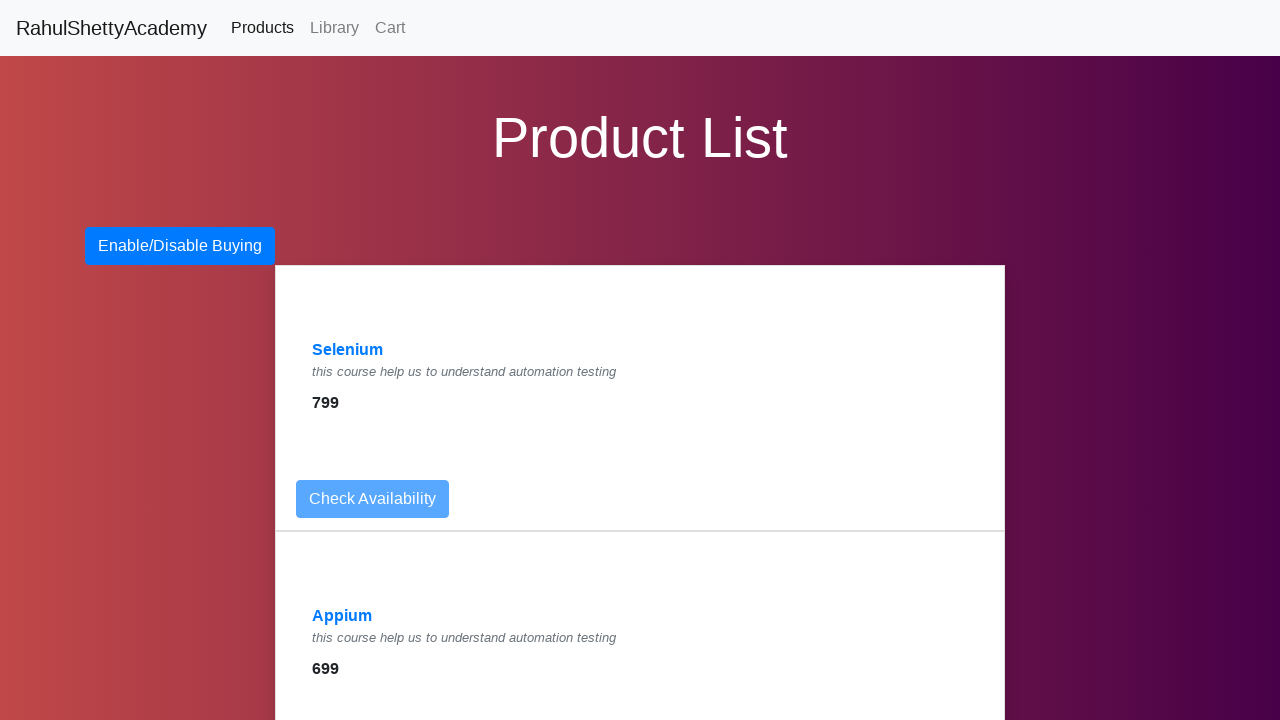

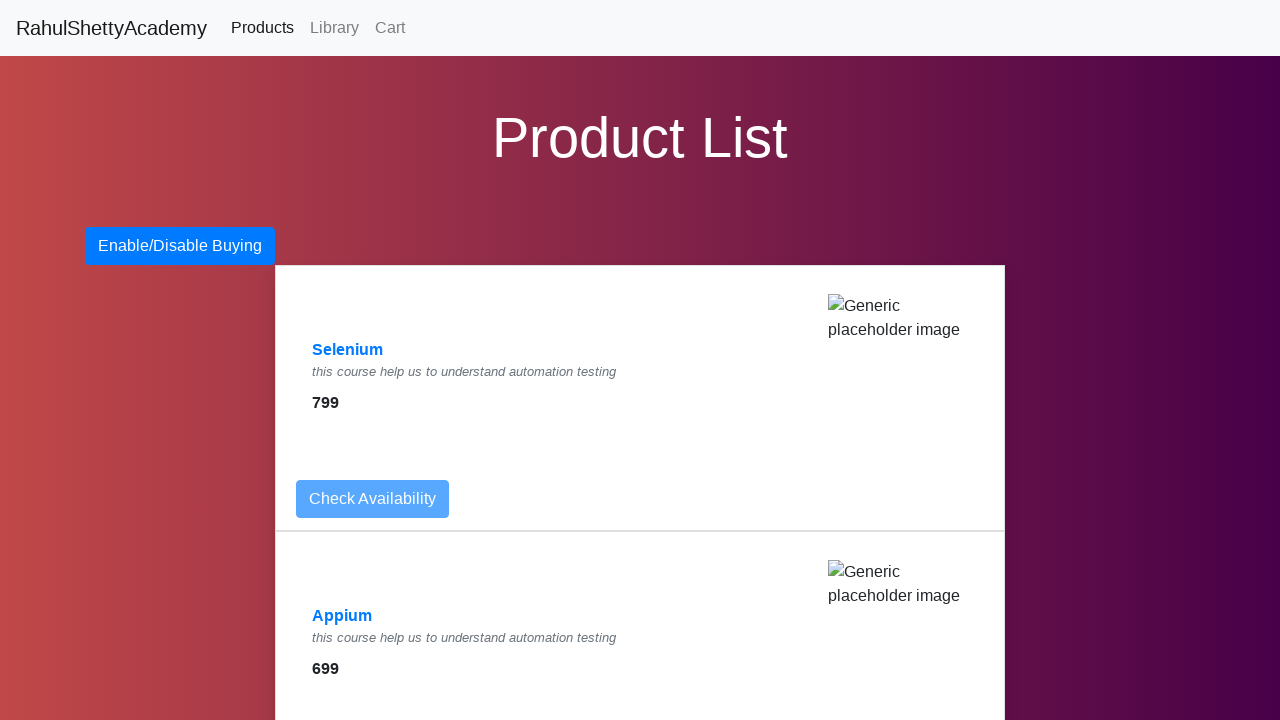